Navigates through three different websites sequentially - CodersLab main page, MyStore test lab, and Hotel test lab - to verify basic navigation functionality.

Starting URL: https://coderslab.pl/pl

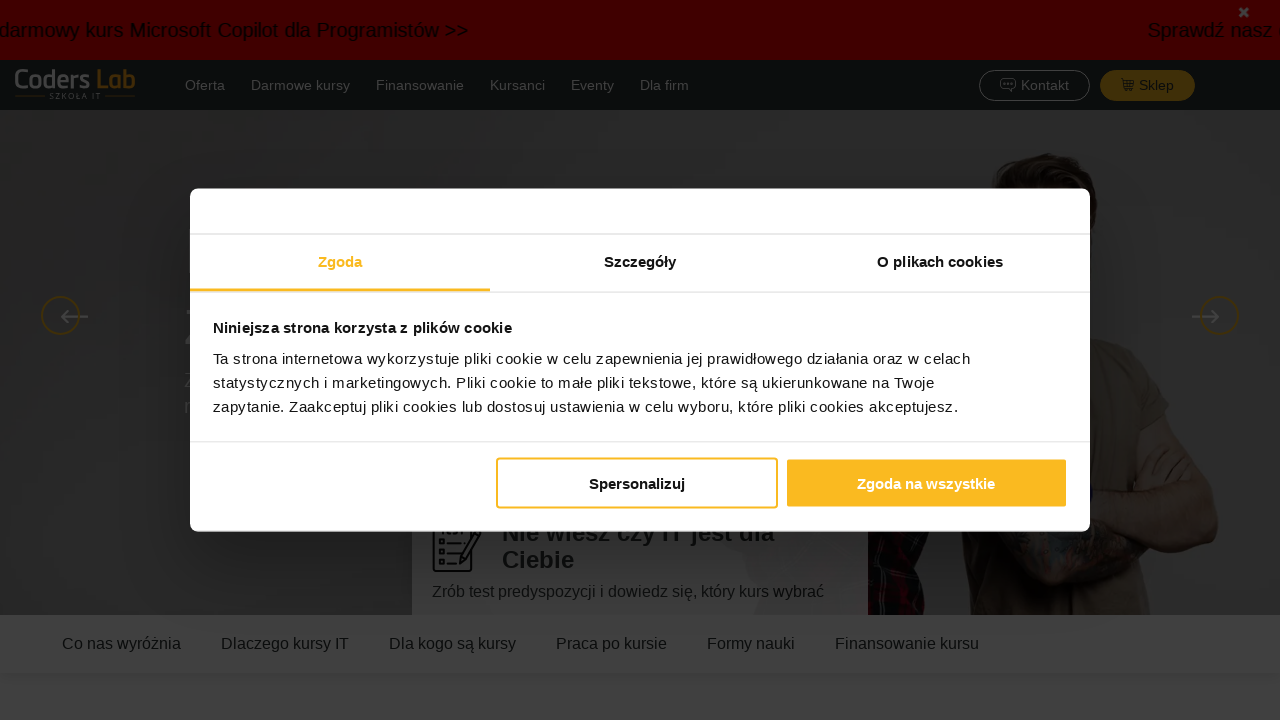

Navigated to CodersLab main page
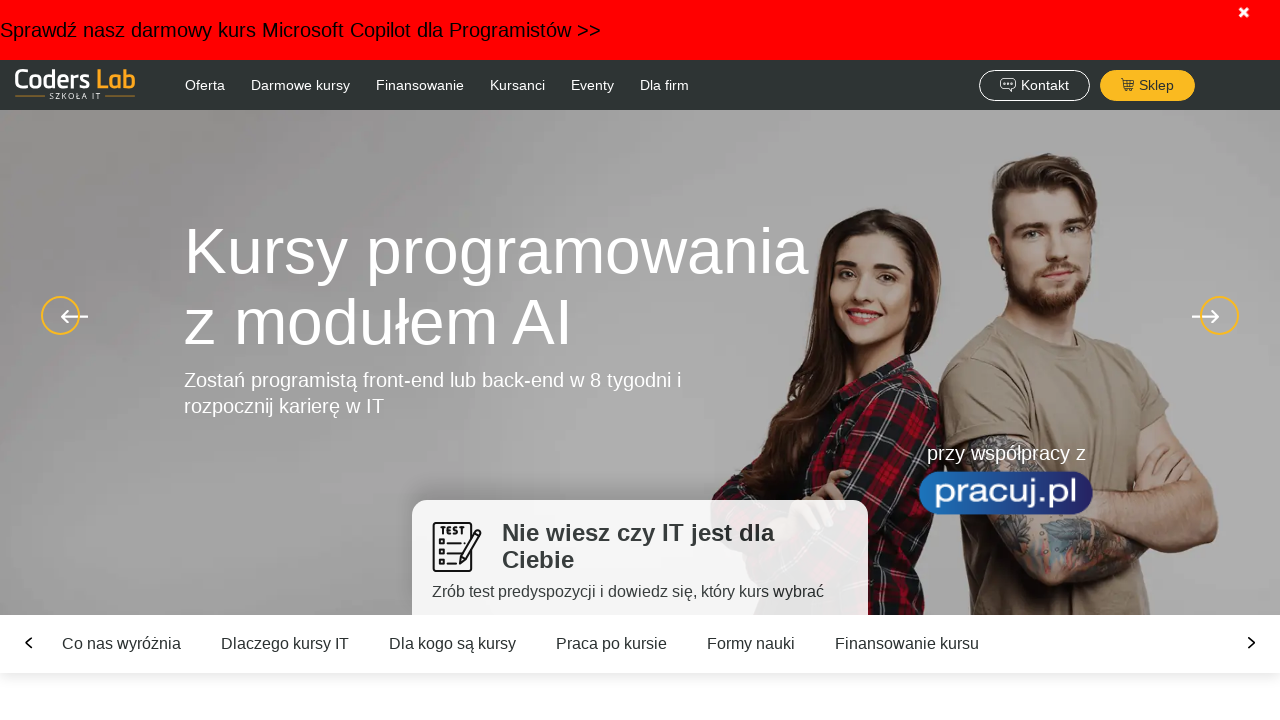

Navigated to MyStore test lab
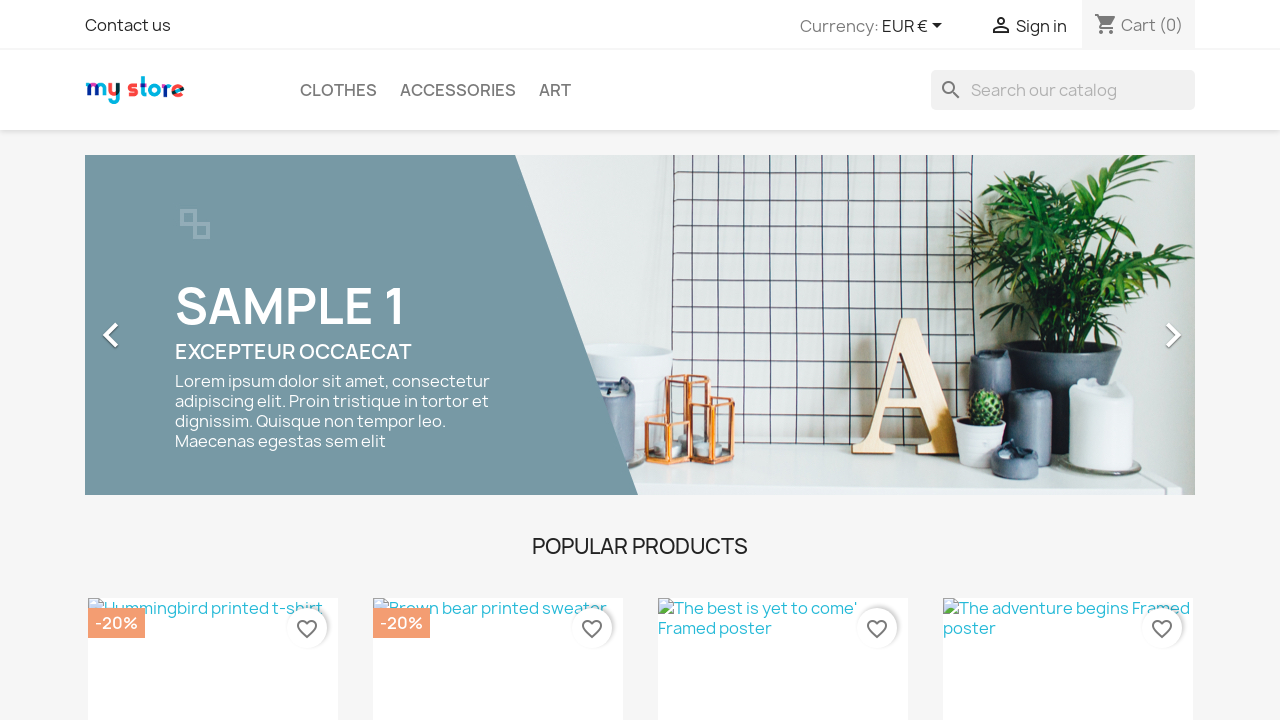

Navigated to Hotel test lab
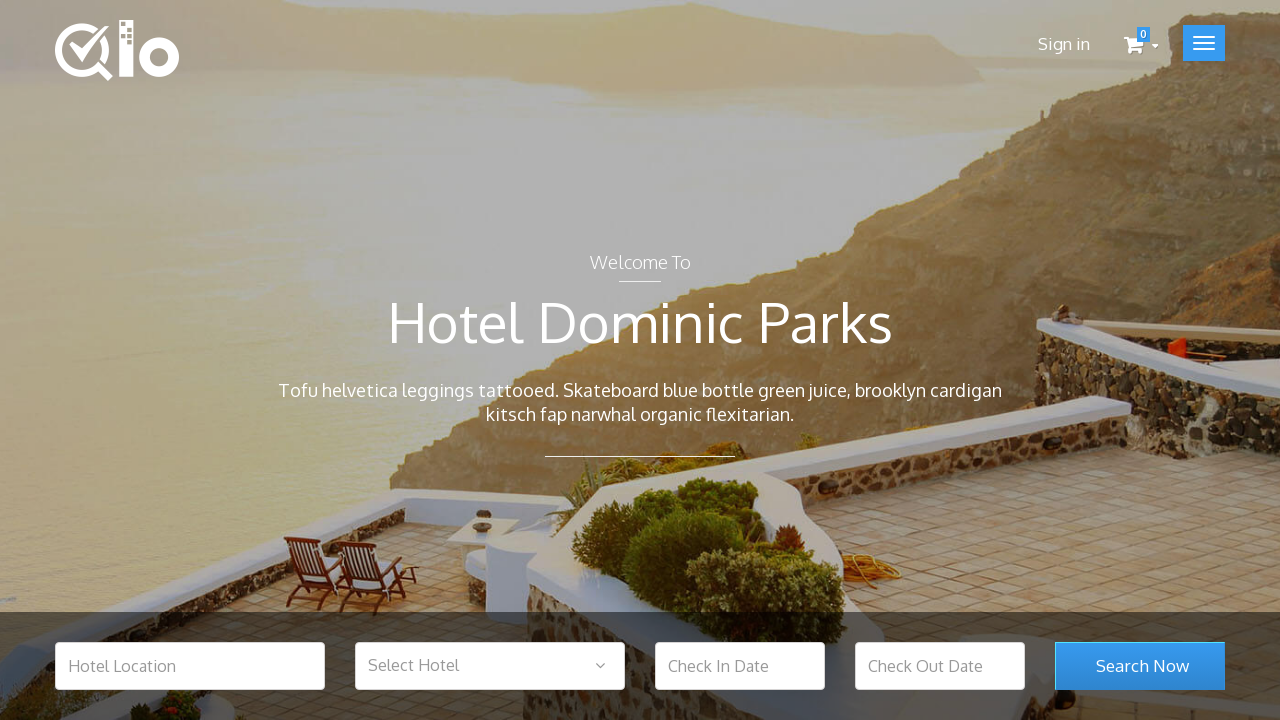

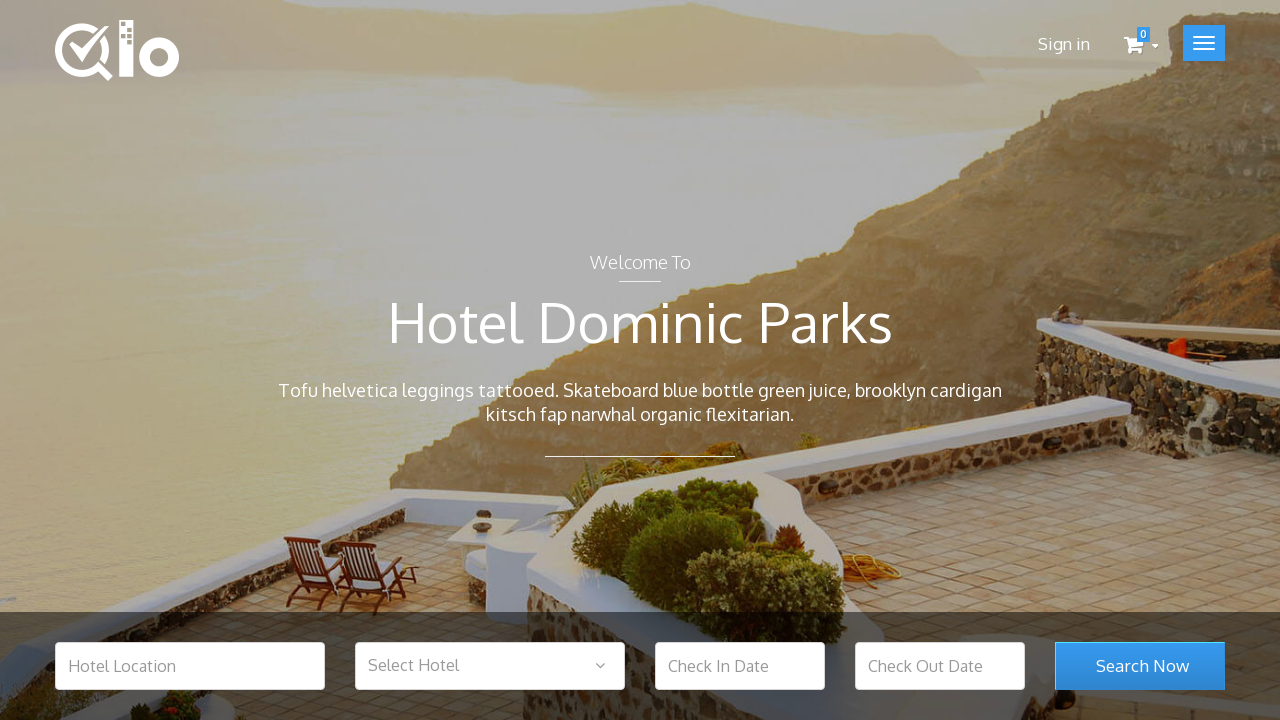